Tests required field validation by attempting to submit the form without filling required fields

Starting URL: https://www.lambdatest.com/selenium-playground/input-form-demo

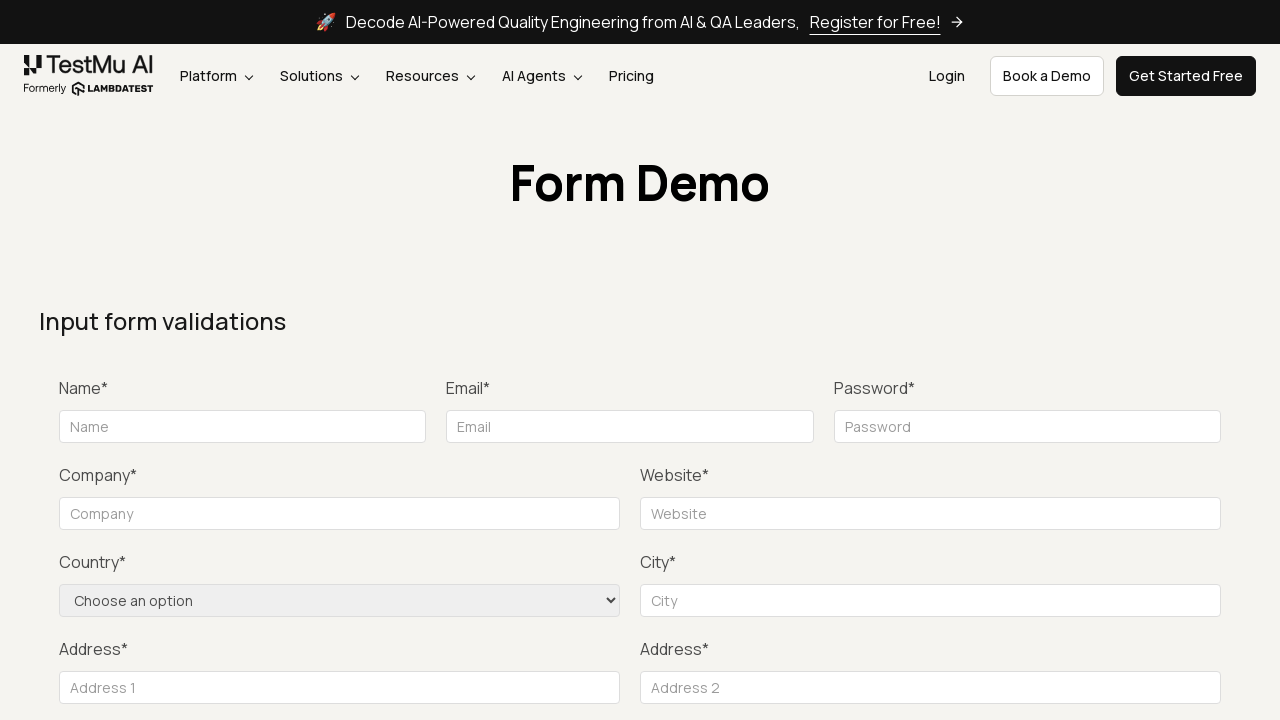

Clicked submit button without filling any required fields to trigger validation at (1131, 360) on button.selenium_btn
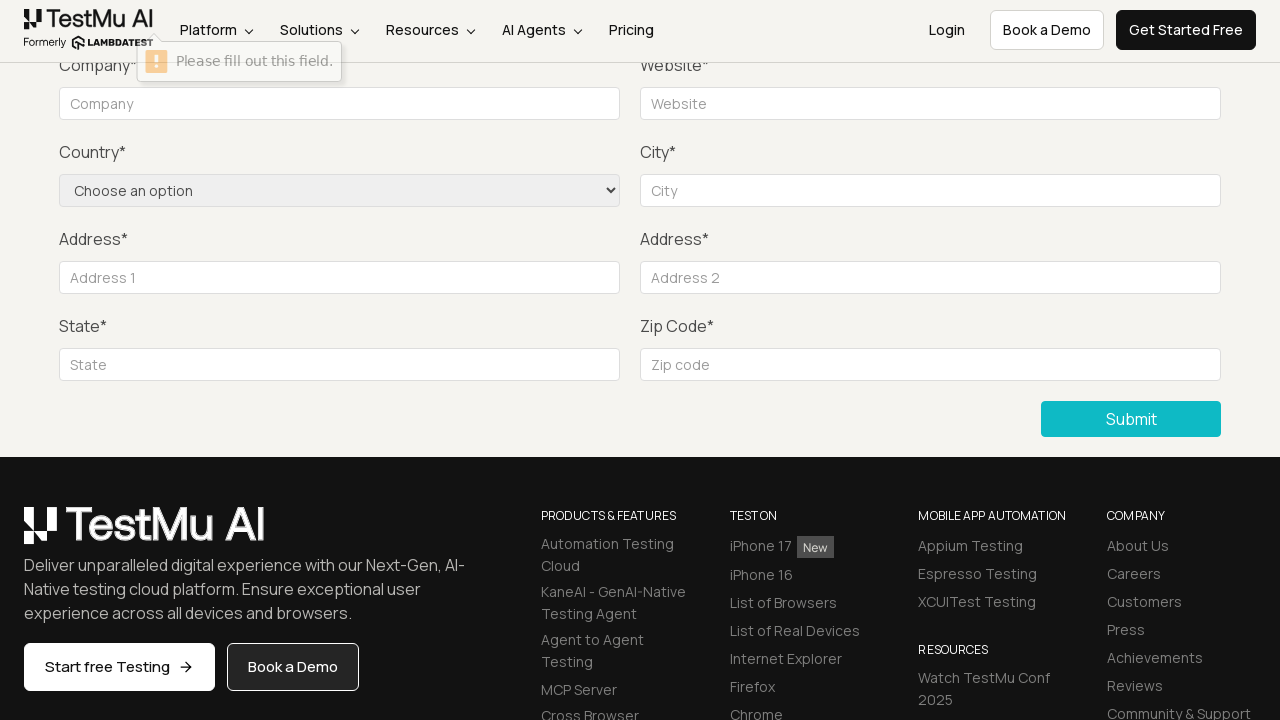

Waited for validation messages to appear
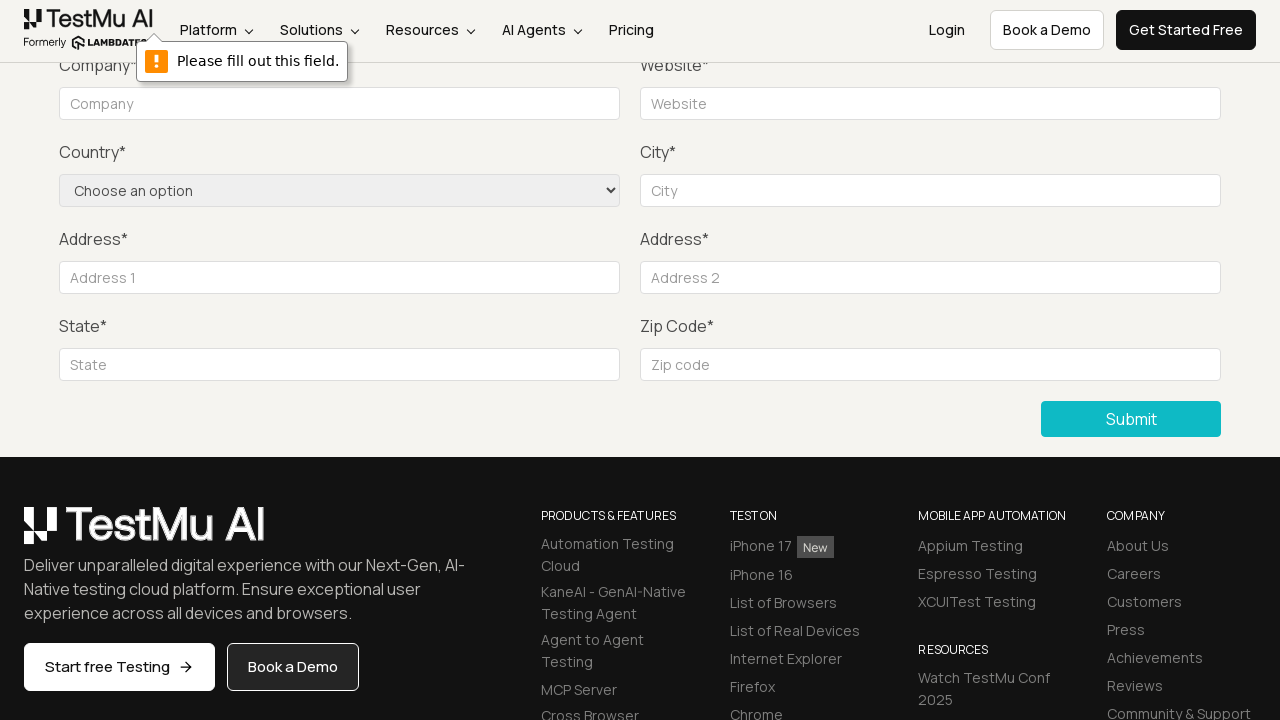

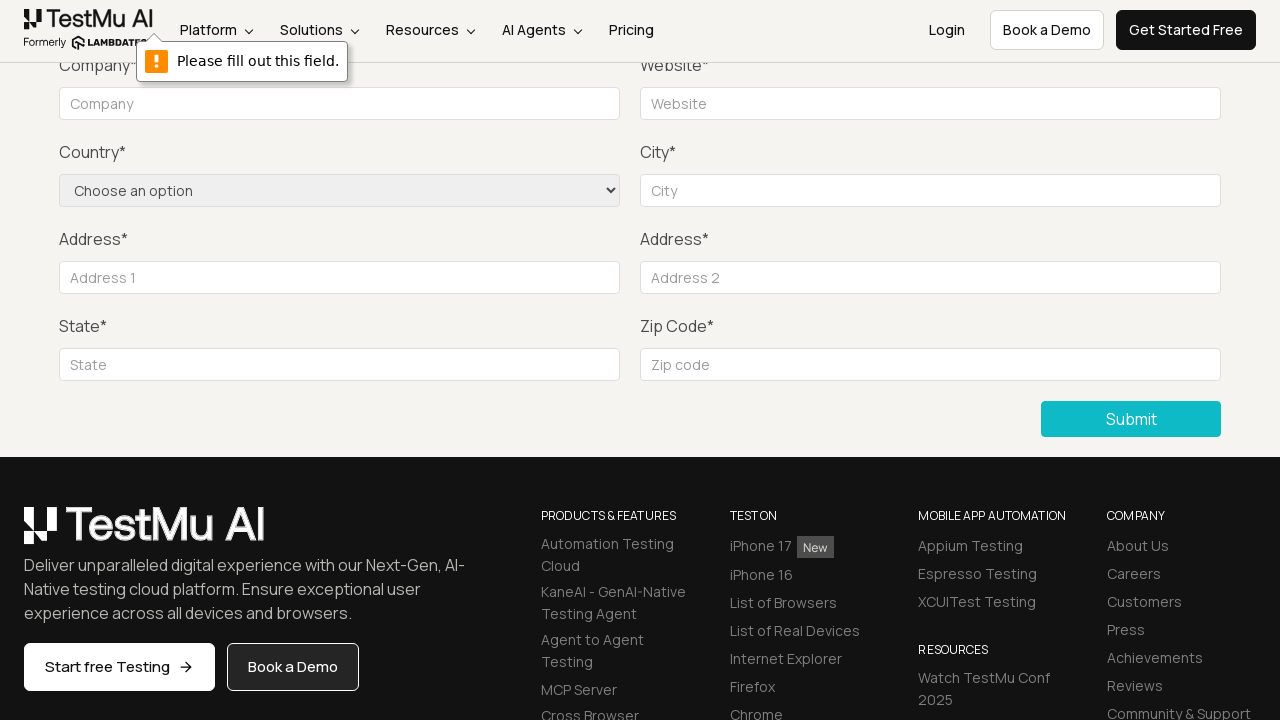